Tests UI elements on the About page by navigating to it and verifying various page elements are present and contain expected content.

Starting URL: https://atid.store/

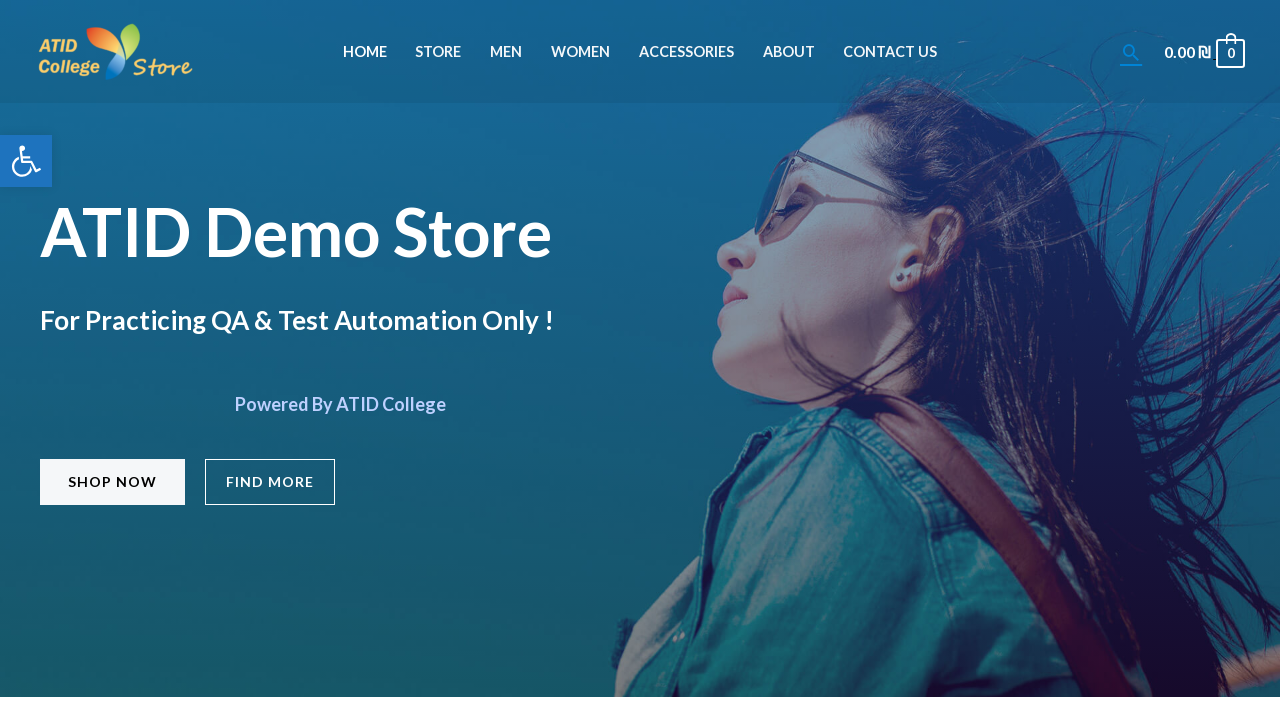

Clicked menu item to navigate to About page at (789, 52) on #menu-item-828
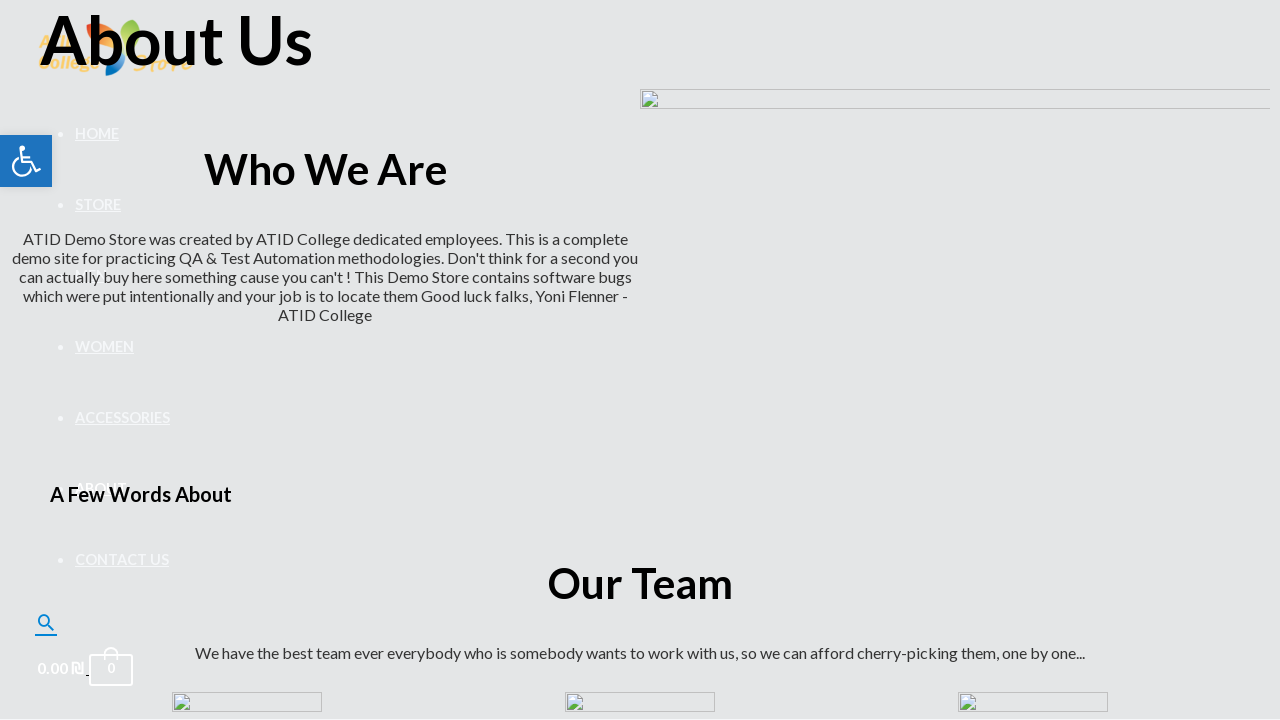

Waited for page to load (networkidle)
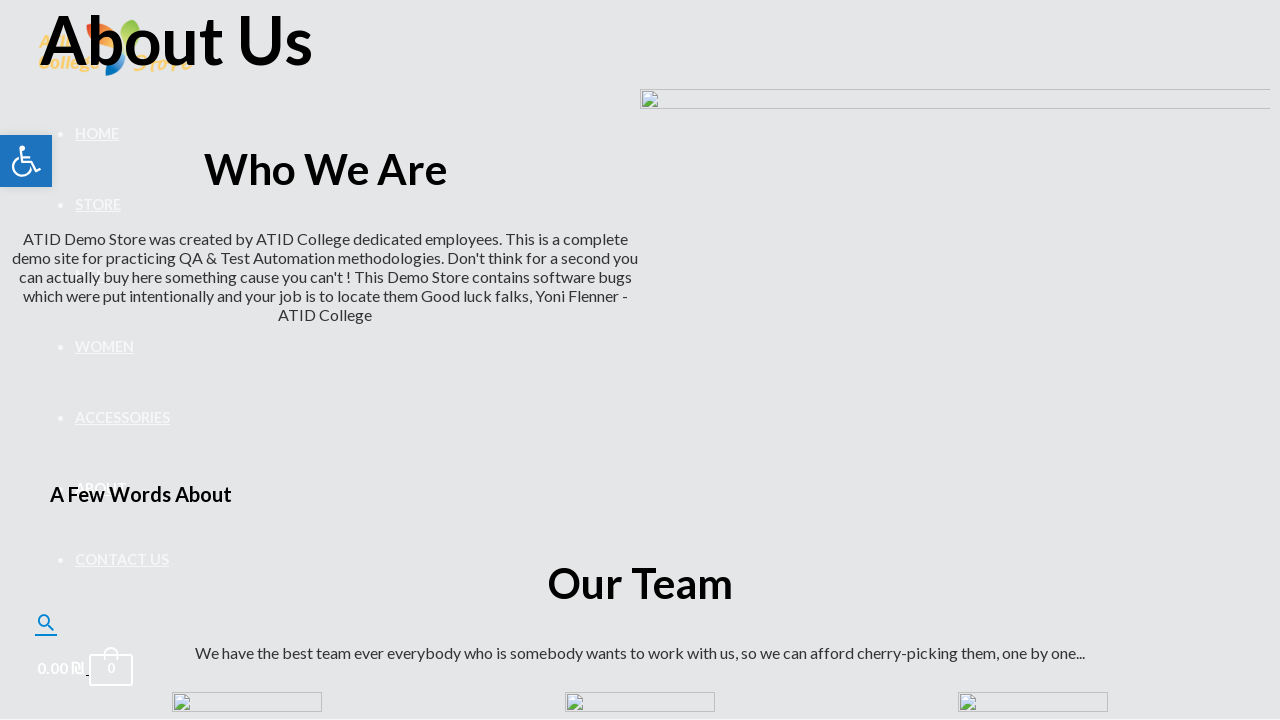

Verified 'About Us' page title is visible
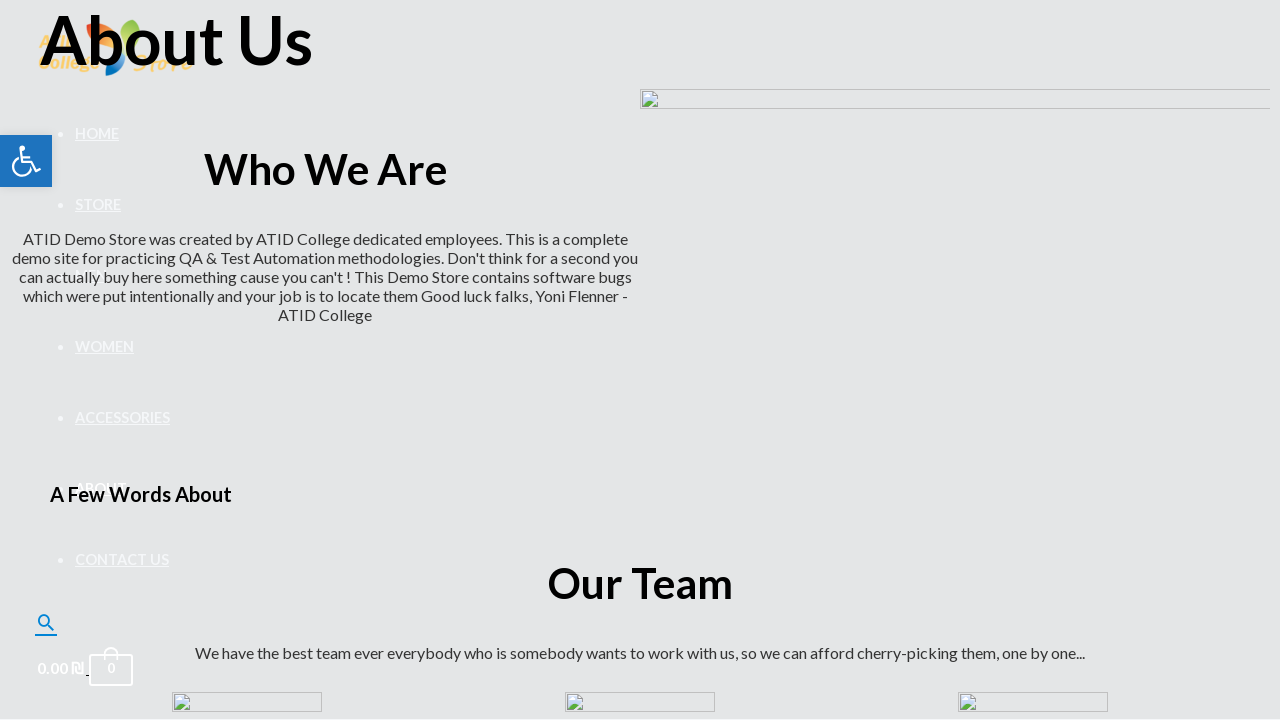

Verified 'Who We Are' section is visible
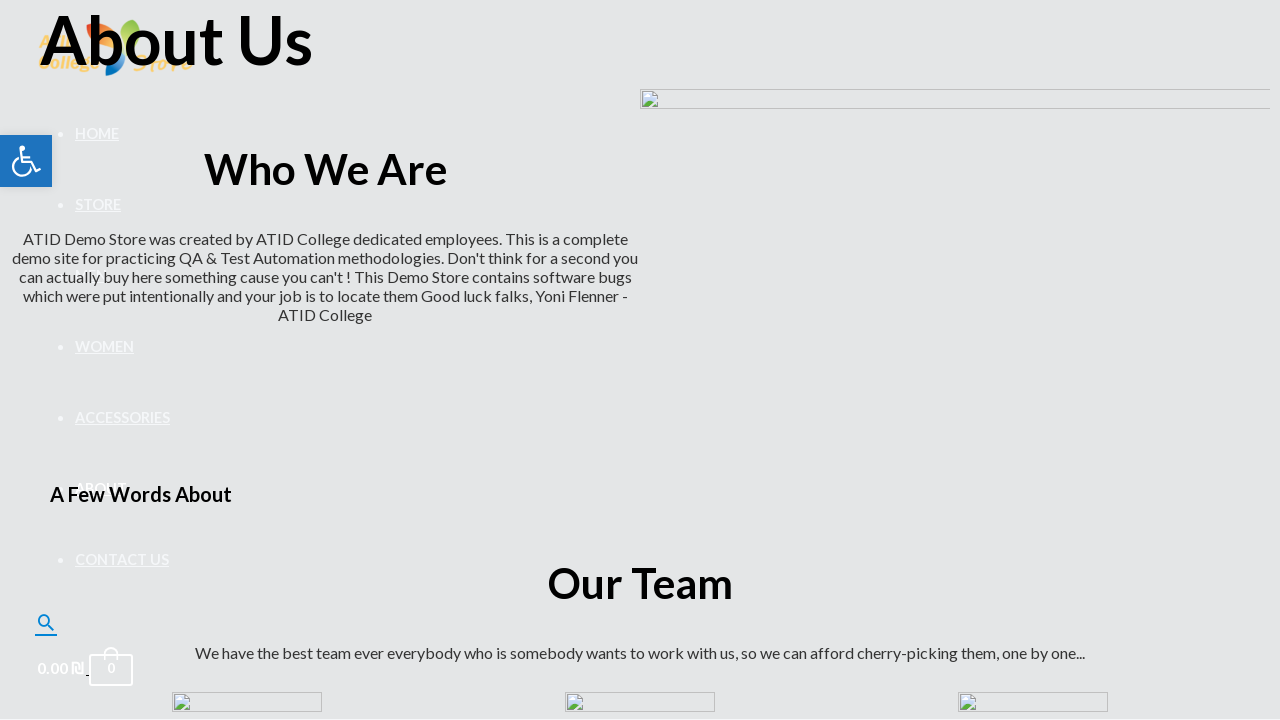

Verified 'Our Team' section is visible
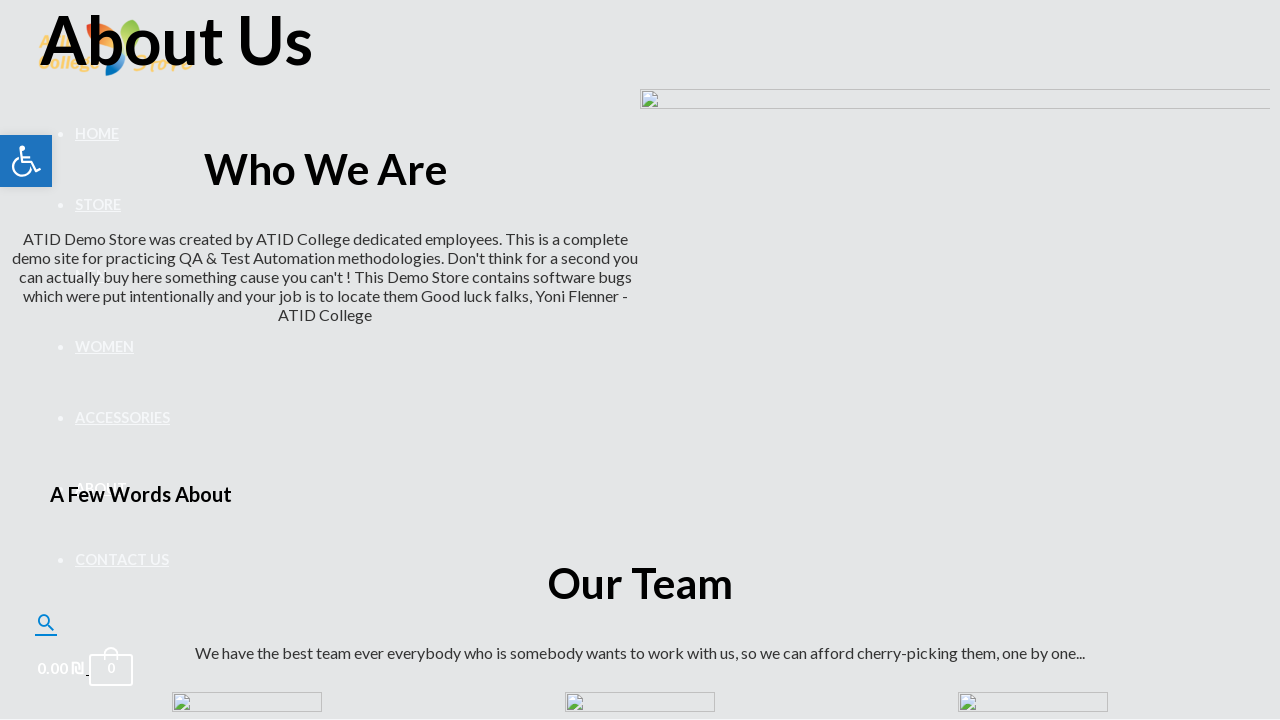

Verified 'Follow Us' section is visible
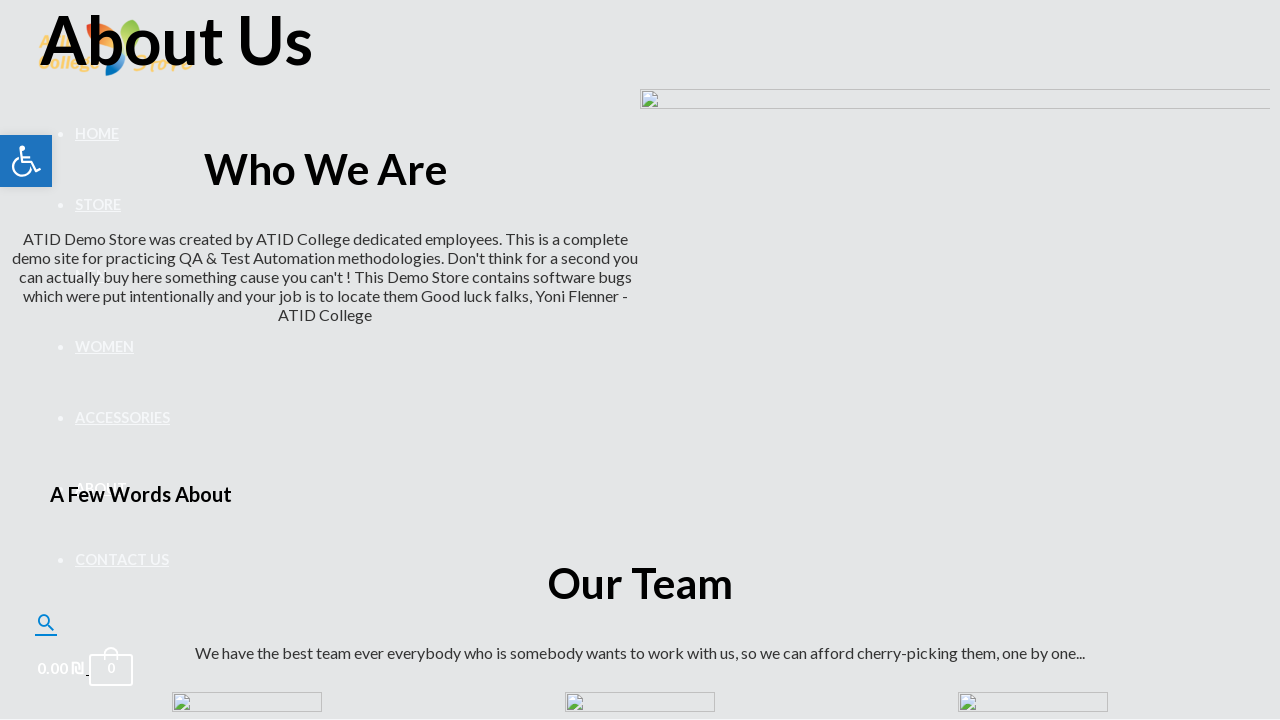

Verified 'Quick Links' footer content is visible
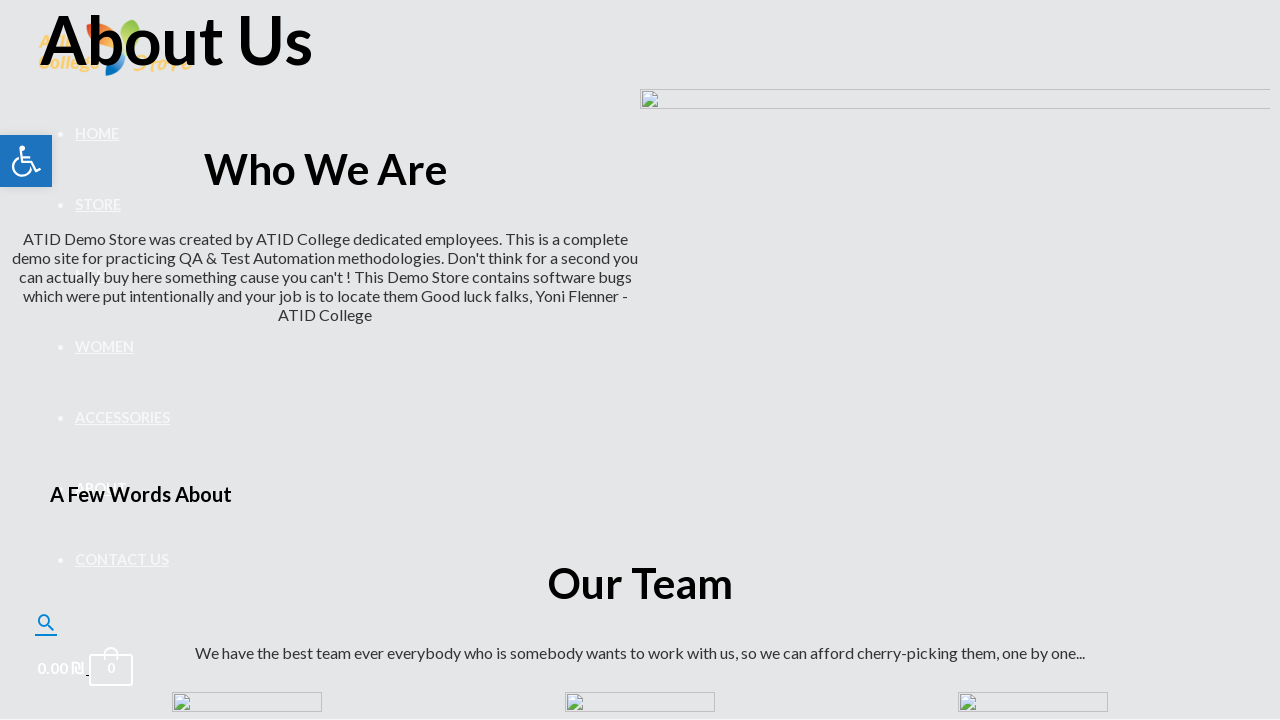

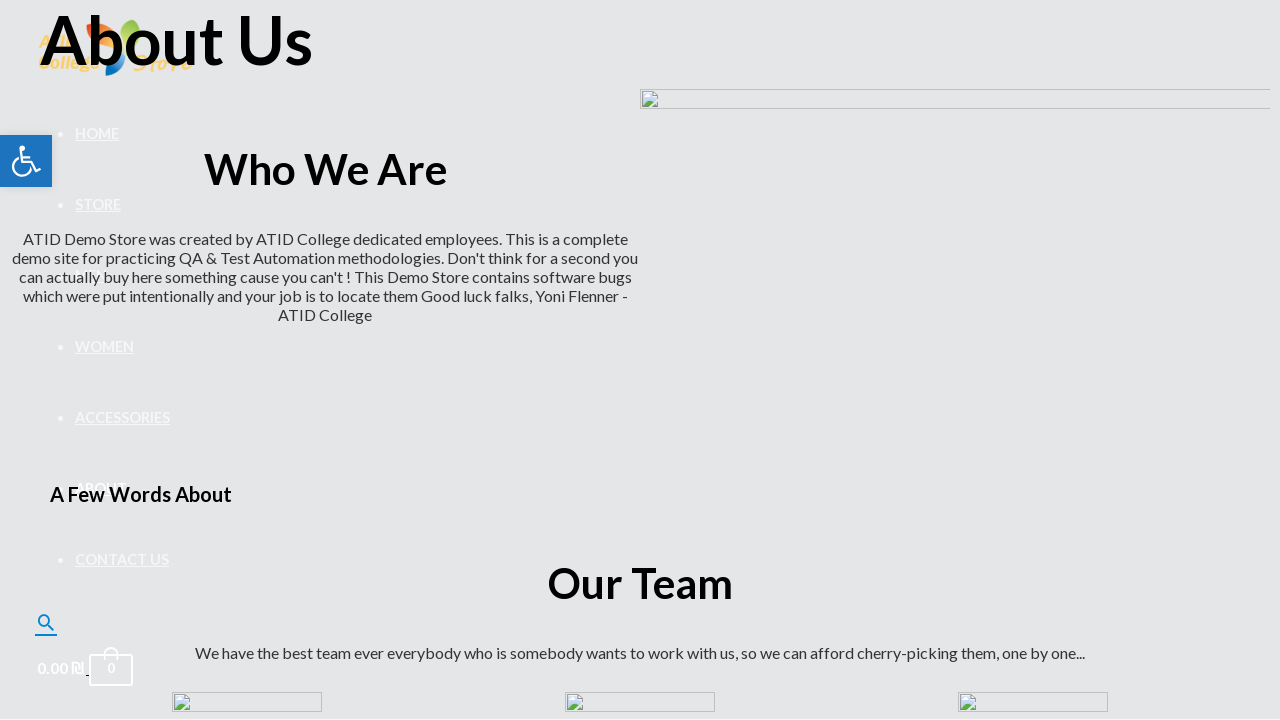